Tests an agent registration form by filling in personal details (first name, last name, username, password, phone, email) and submitting the form.

Starting URL: https://webapps.tekstac.com/Agent_Registration/

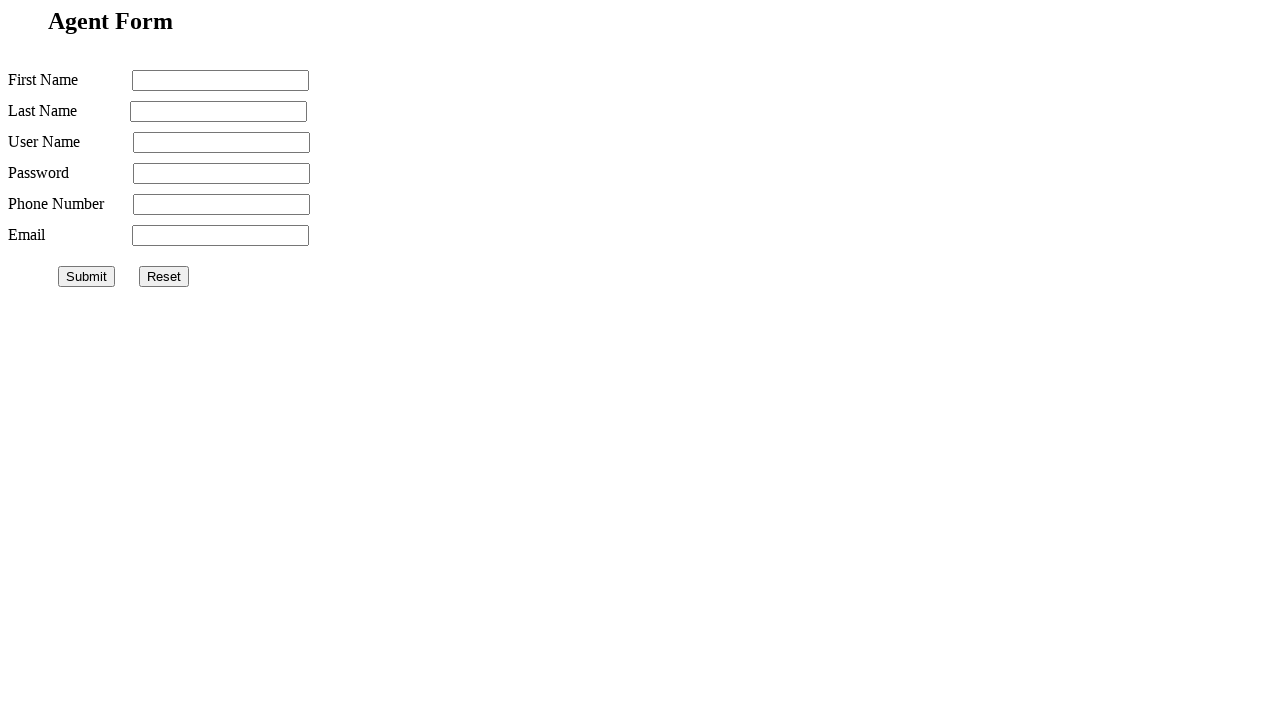

Filled first name field with 'John' on //body/form[@id='agent-form']/input[1]
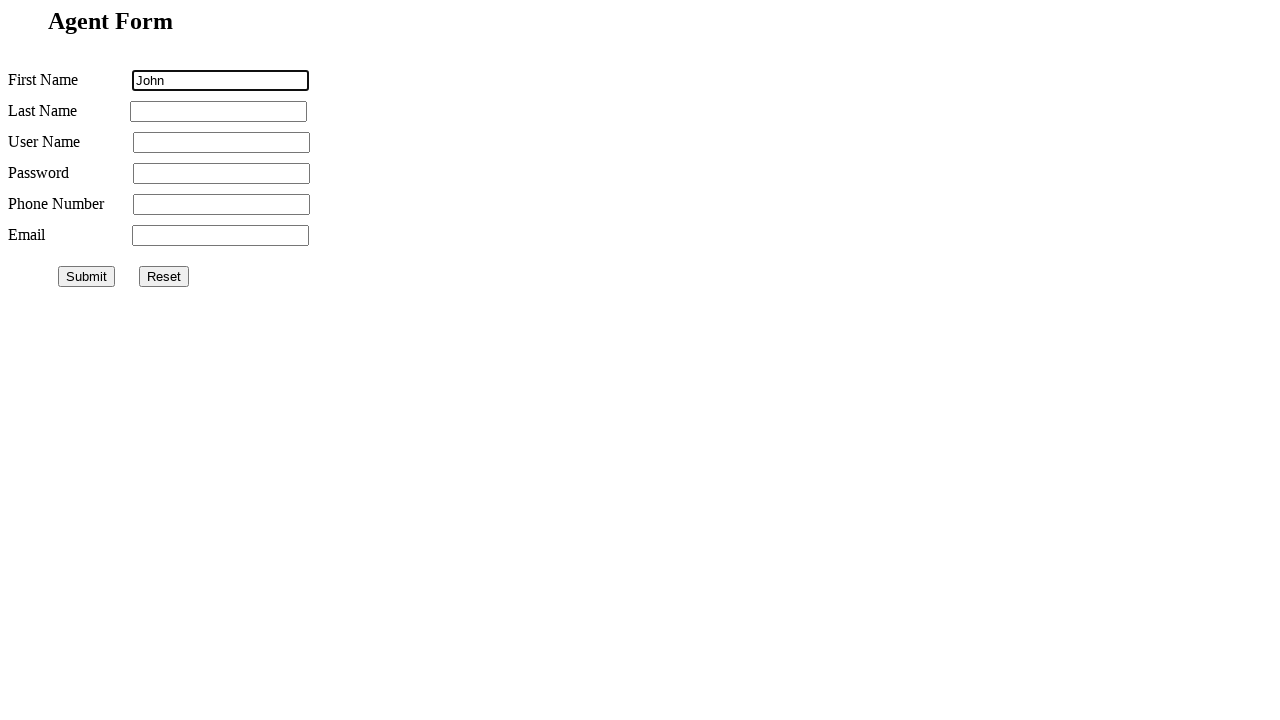

Filled last name field with 'Smith' on //body/form[@id='agent-form']/input[2]
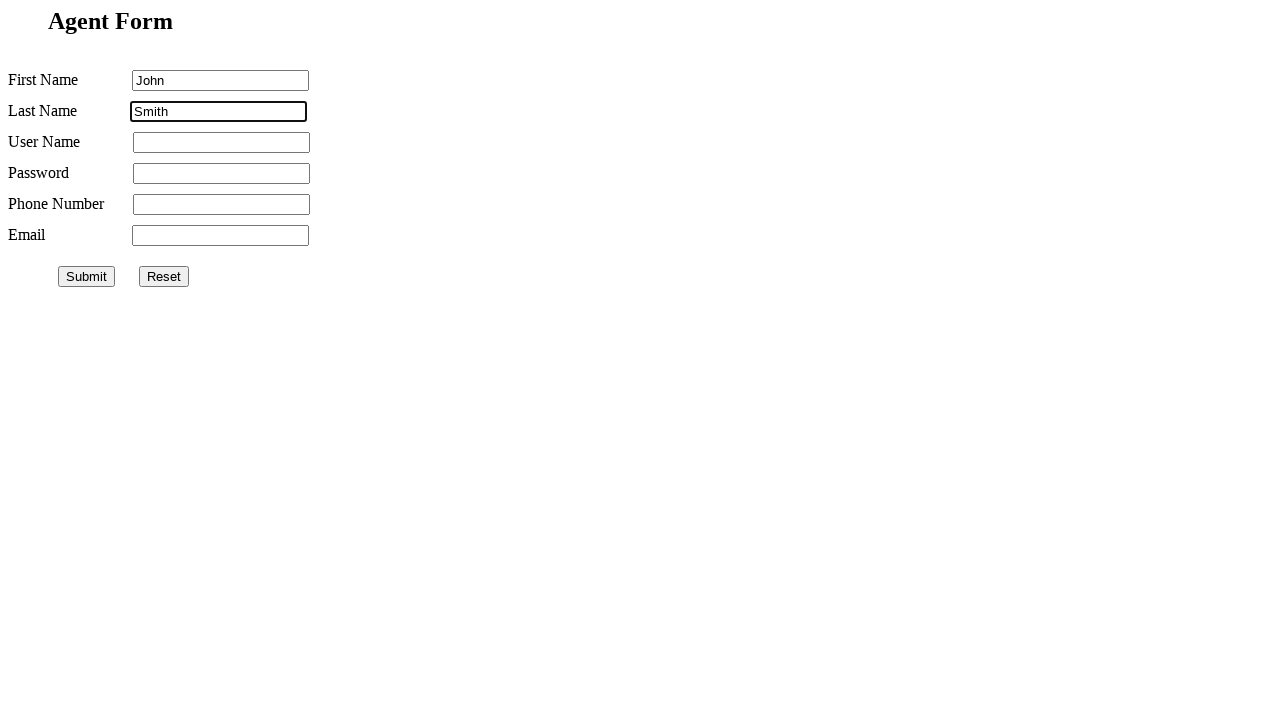

Filled username field with 'johnsmith2024' on //body/form[@id='agent-form']/input[3]
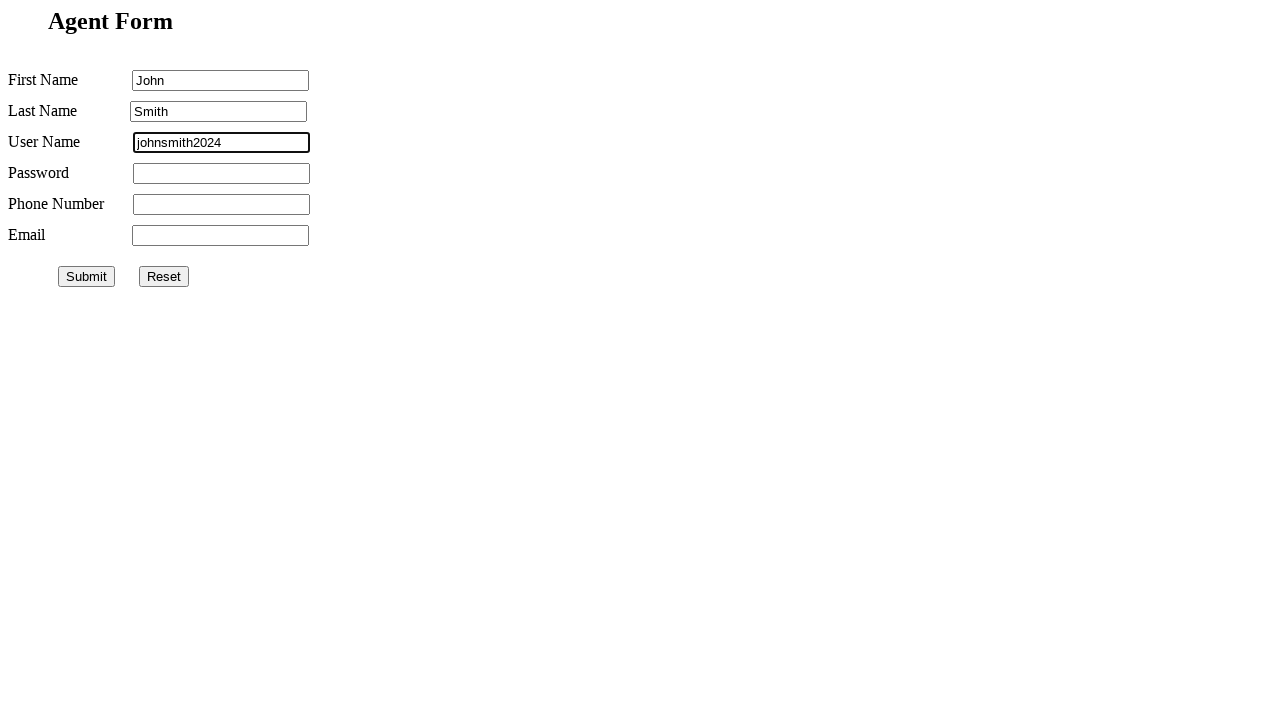

Filled password field with 'pass123' on //body/form[@id='agent-form']/input[4]
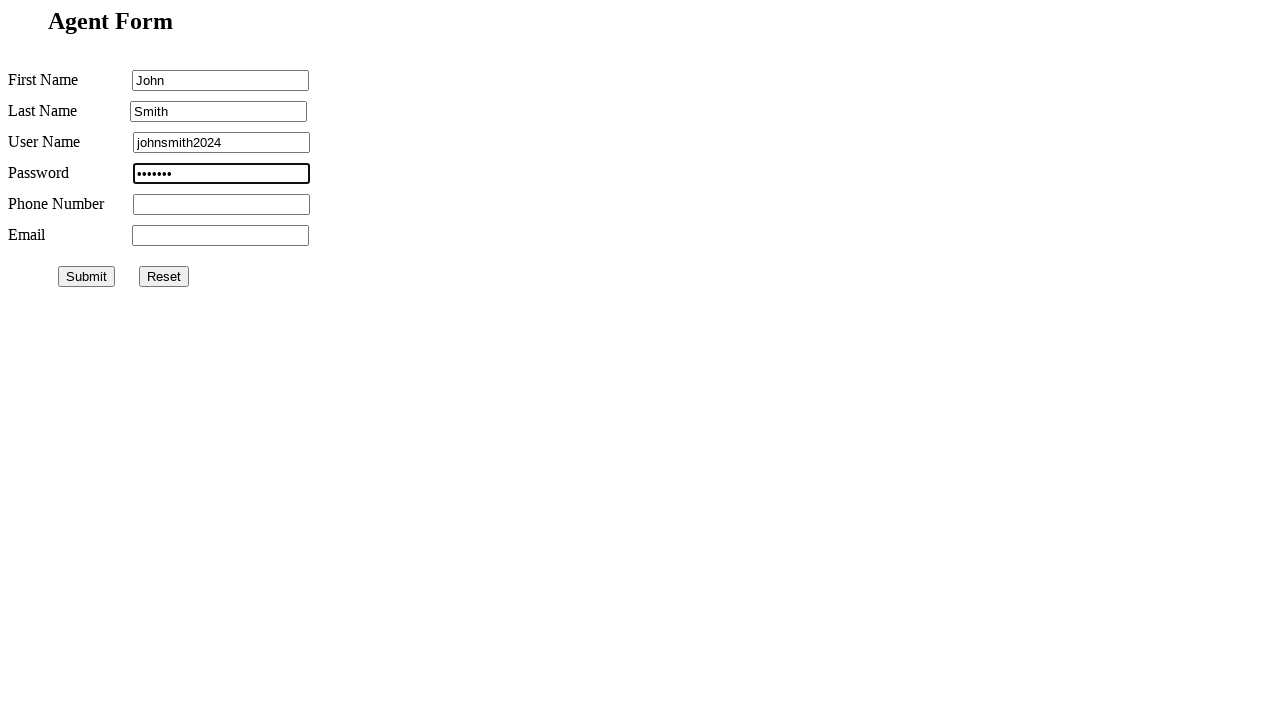

Filled phone number field with '9876543210' on //body/form[@id='agent-form']/input[5]
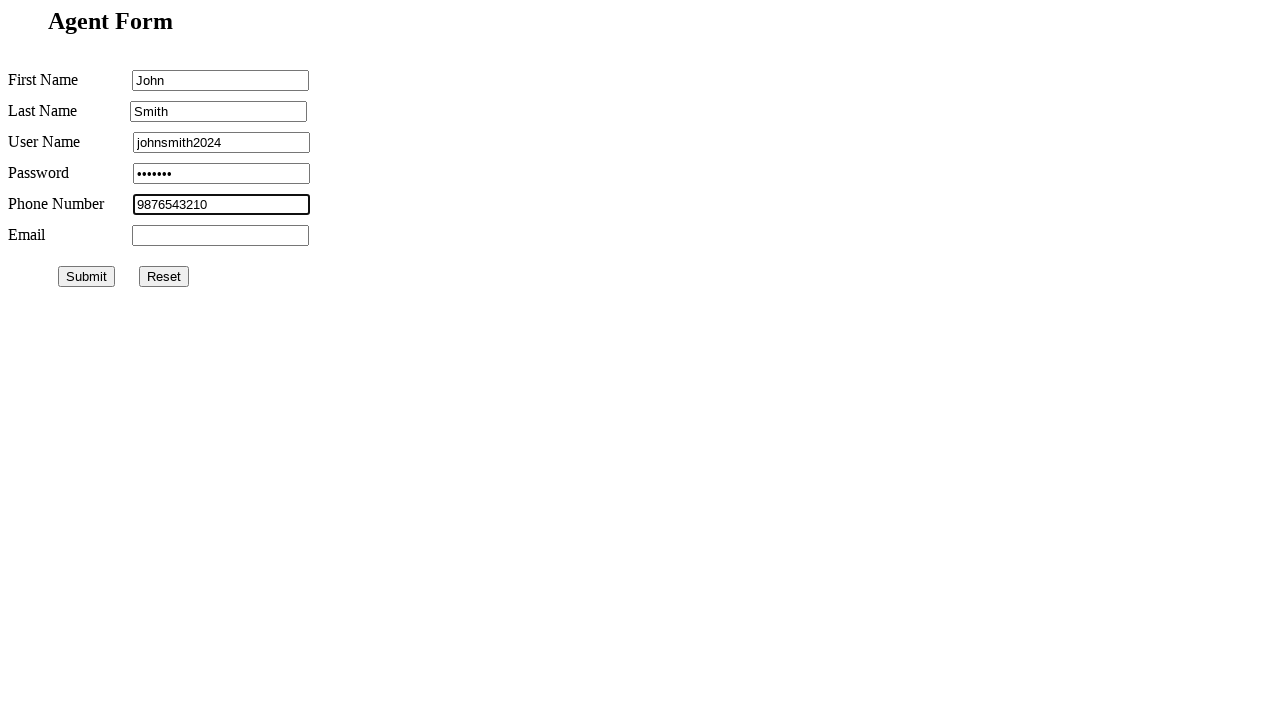

Filled email field with 'johnsmith2024@example.com' on //body/form[@id='agent-form']/input[6]
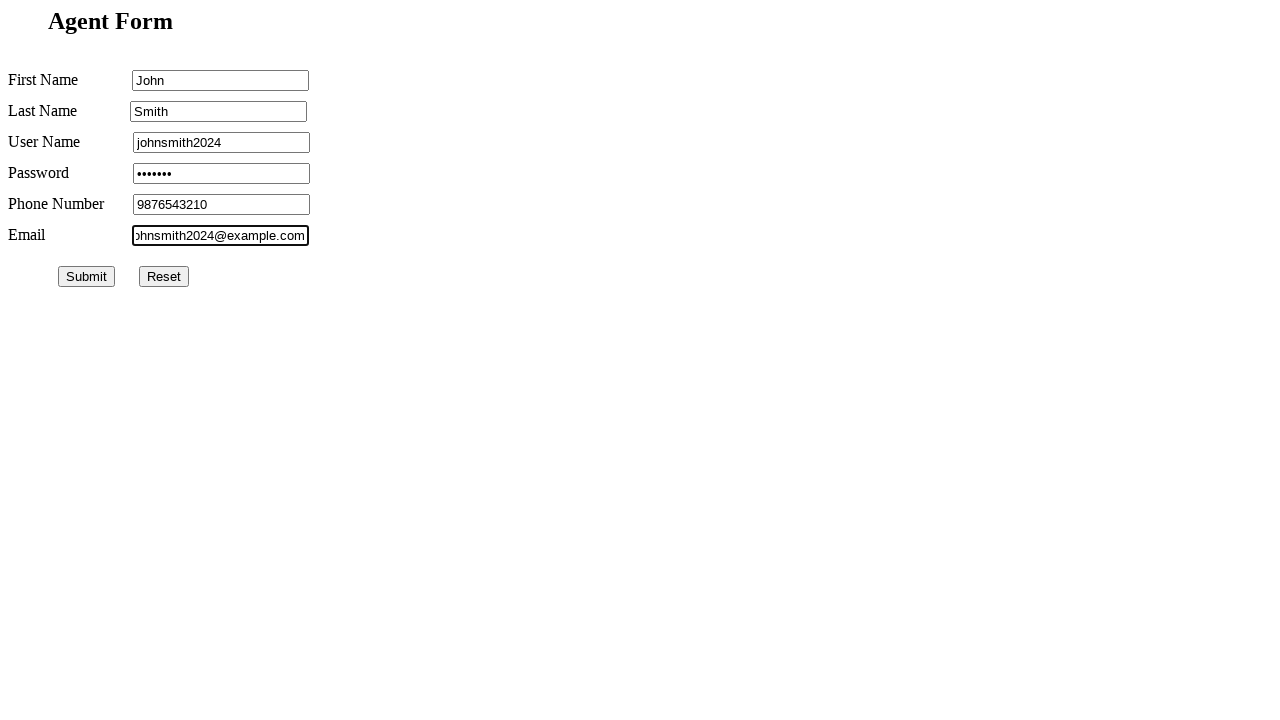

Clicked submit button to register agent at (86, 276) on input#submit
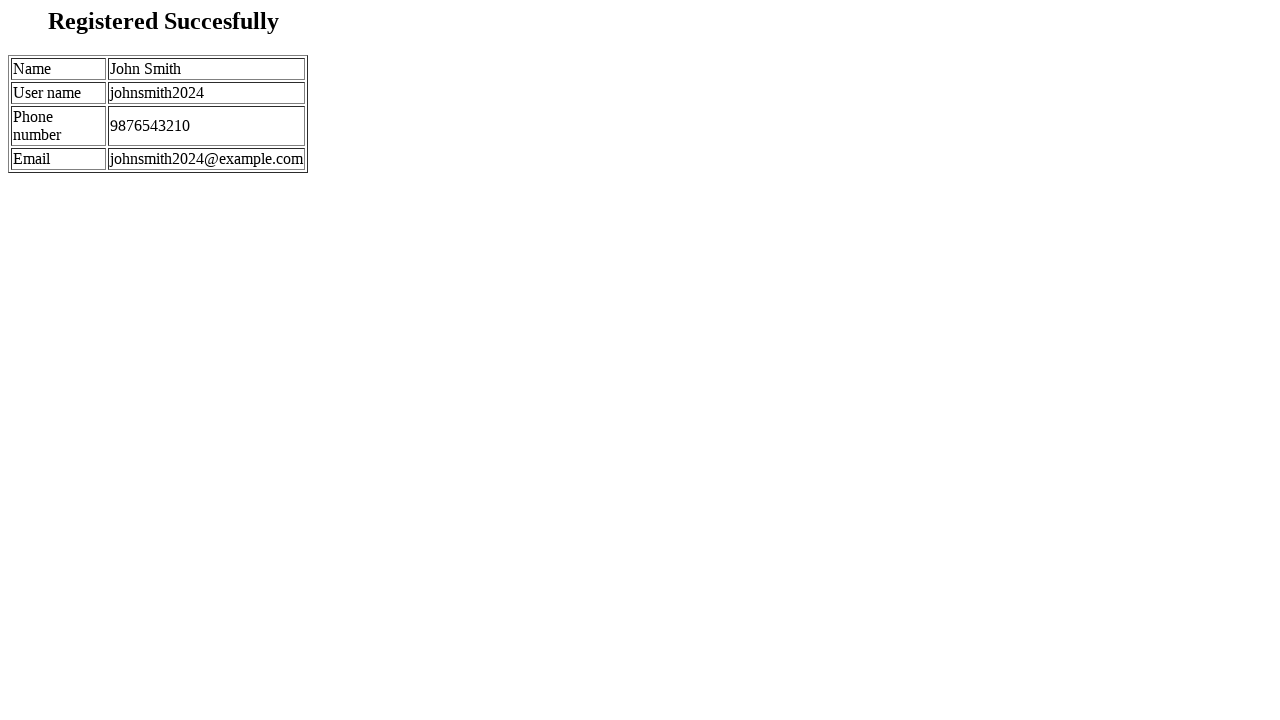

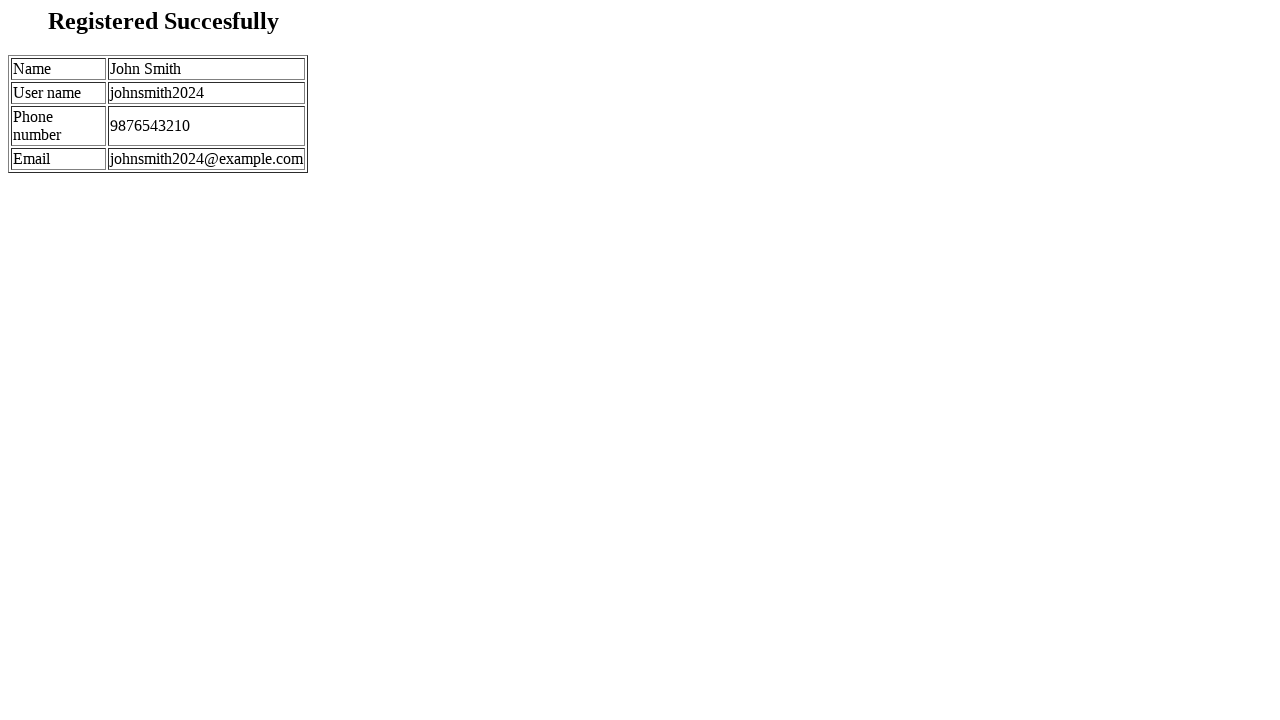